Tests multiple browser windows handling, form filling with personal details, drag and drop interaction, and alert handling on a demo automation testing website.

Starting URL: https://demo.automationtesting.in/Windows.html

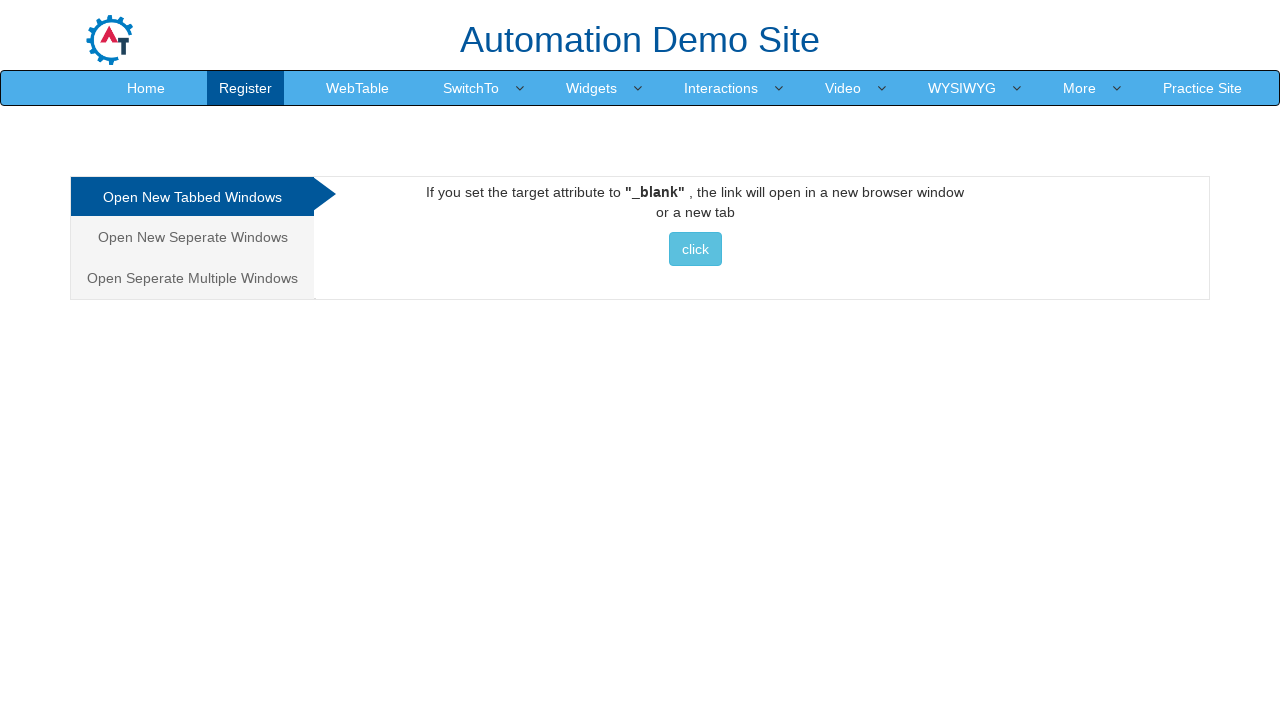

Clicked on 'Open Separate Multiple Windows' link at (192, 278) on xpath=//a[text()='Open Seperate Multiple Windows']
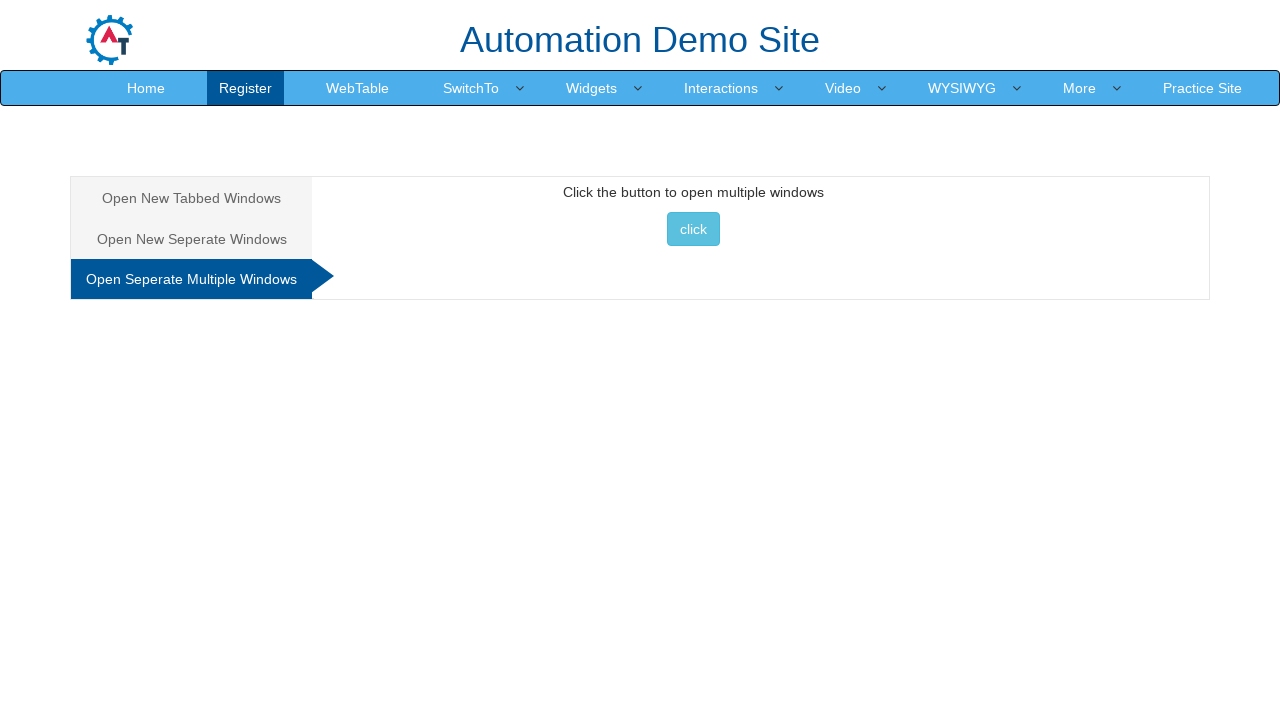

Clicked button to open multiple windows at (693, 229) on xpath=//button[@onclick='multiwindow()']
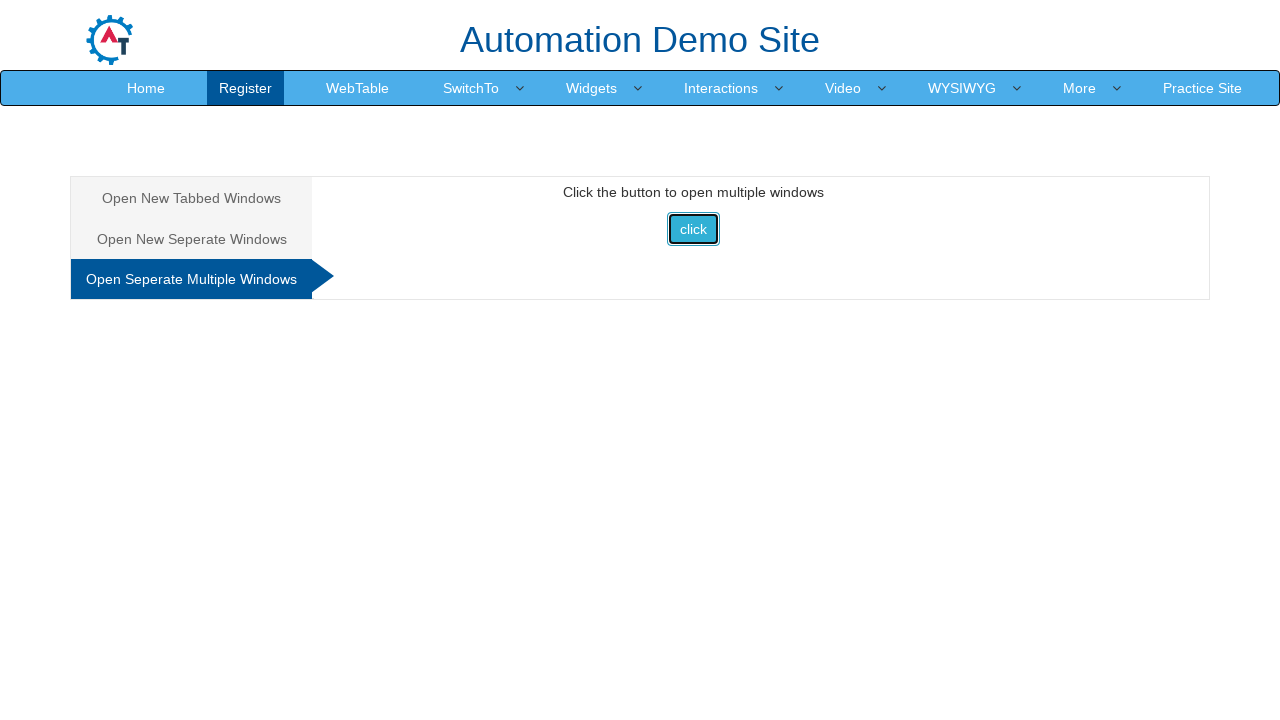

Waited 2 seconds for new window to open
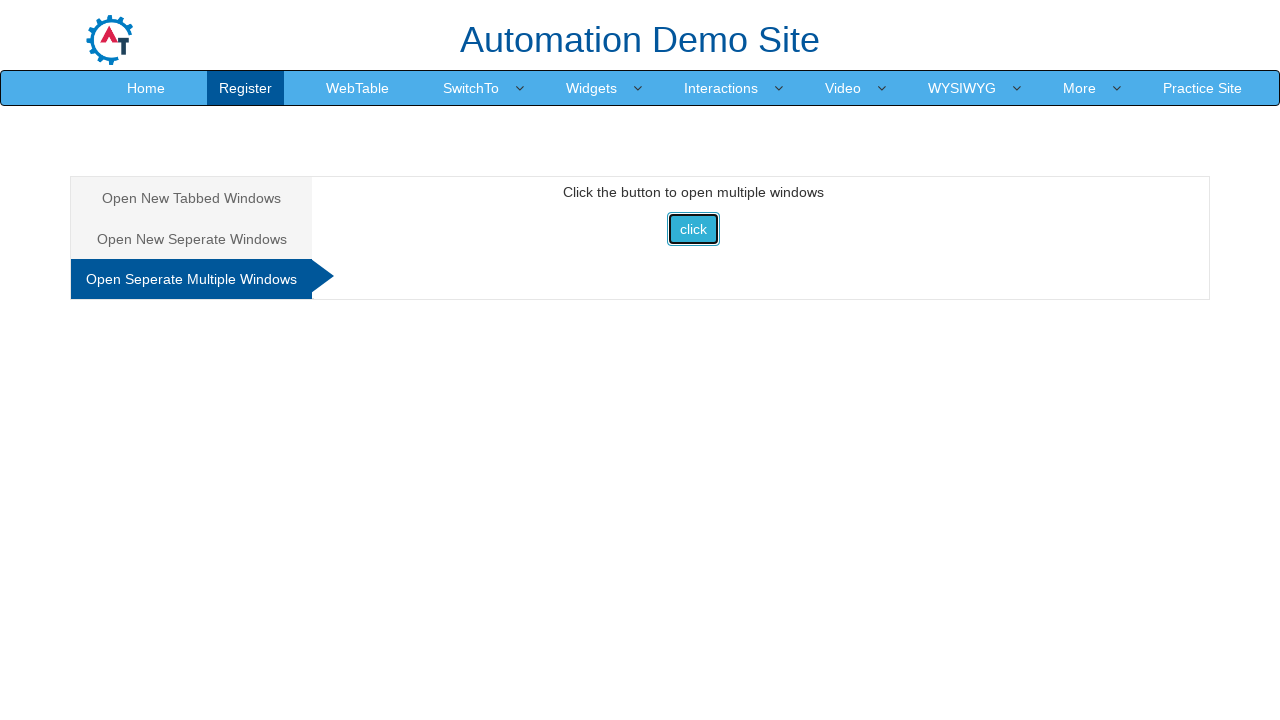

Retrieved all pages from context
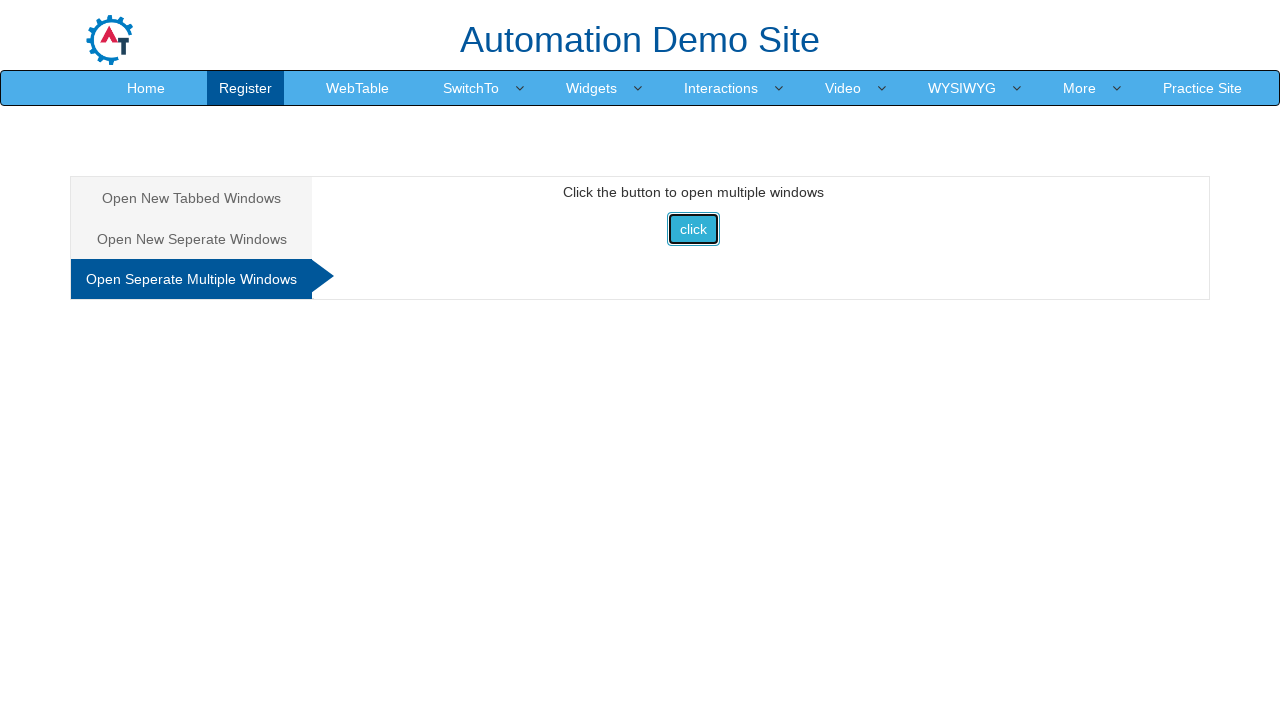

Clicked enter image on Index page at (809, 374) on xpath=//img[@id='enterimg']
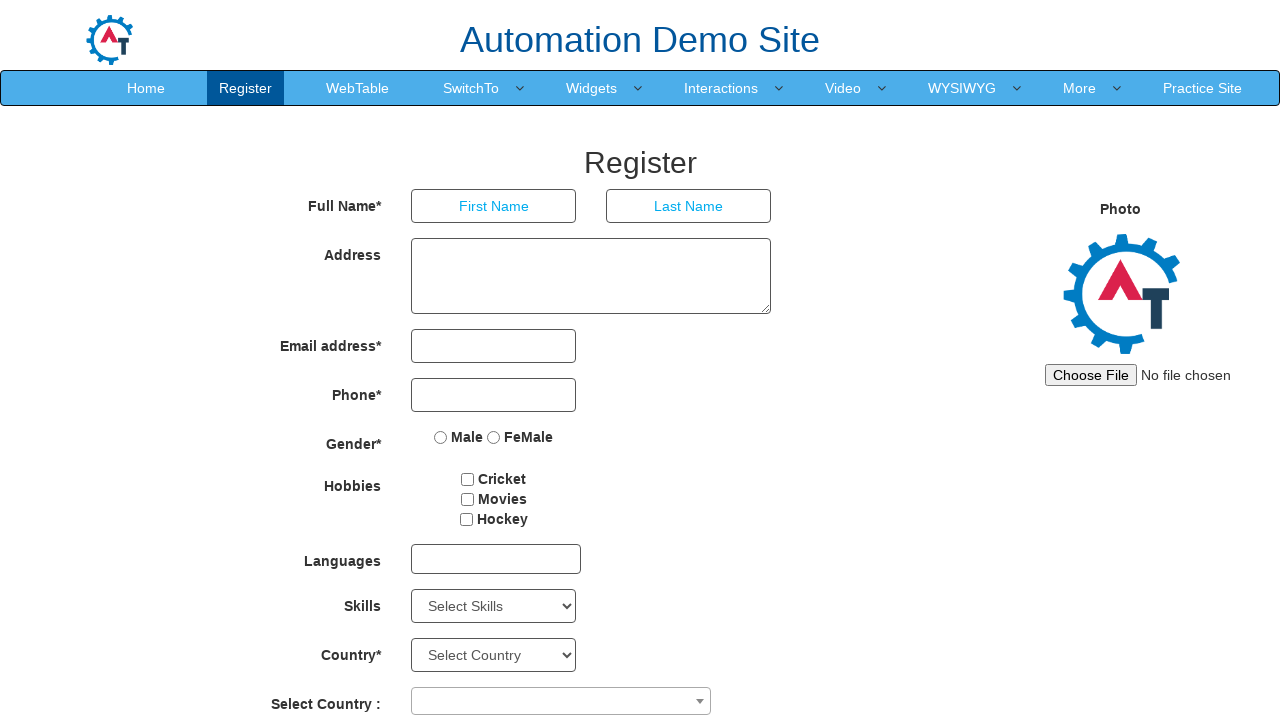

Waited 3 seconds for page to load
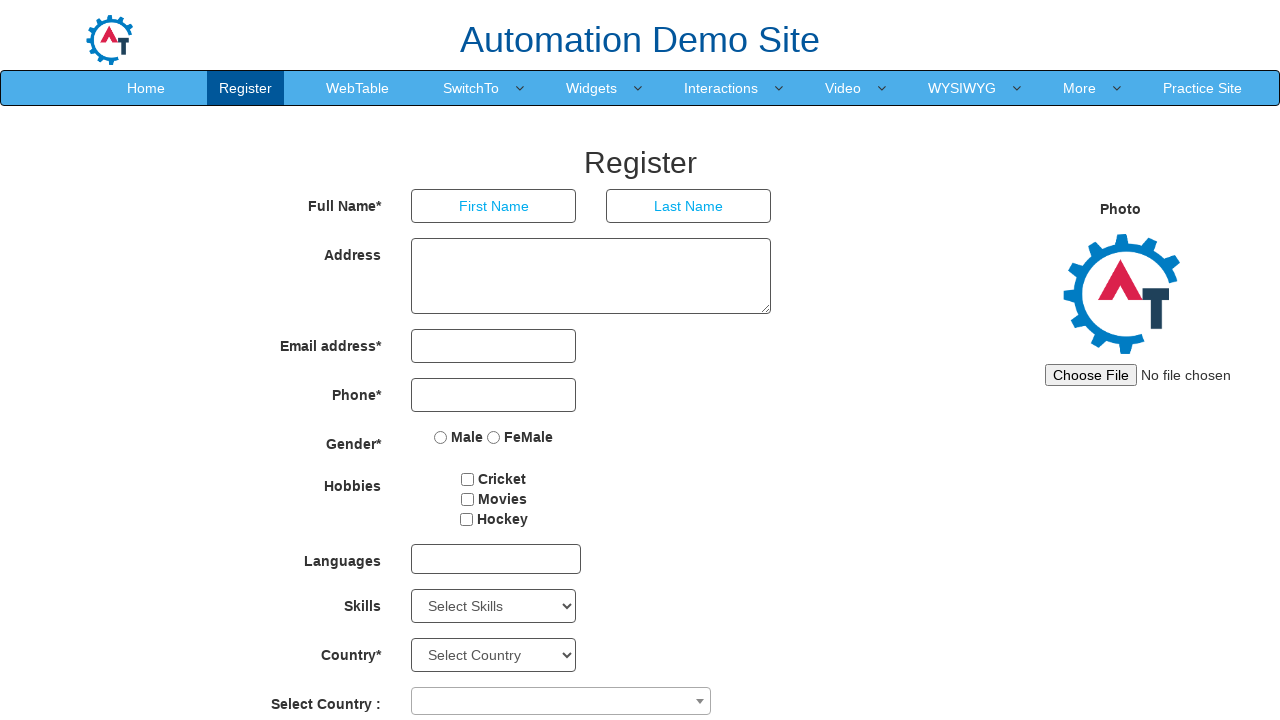

Filled first name field with 'Samantha' on //input[@placeholder='First Name']
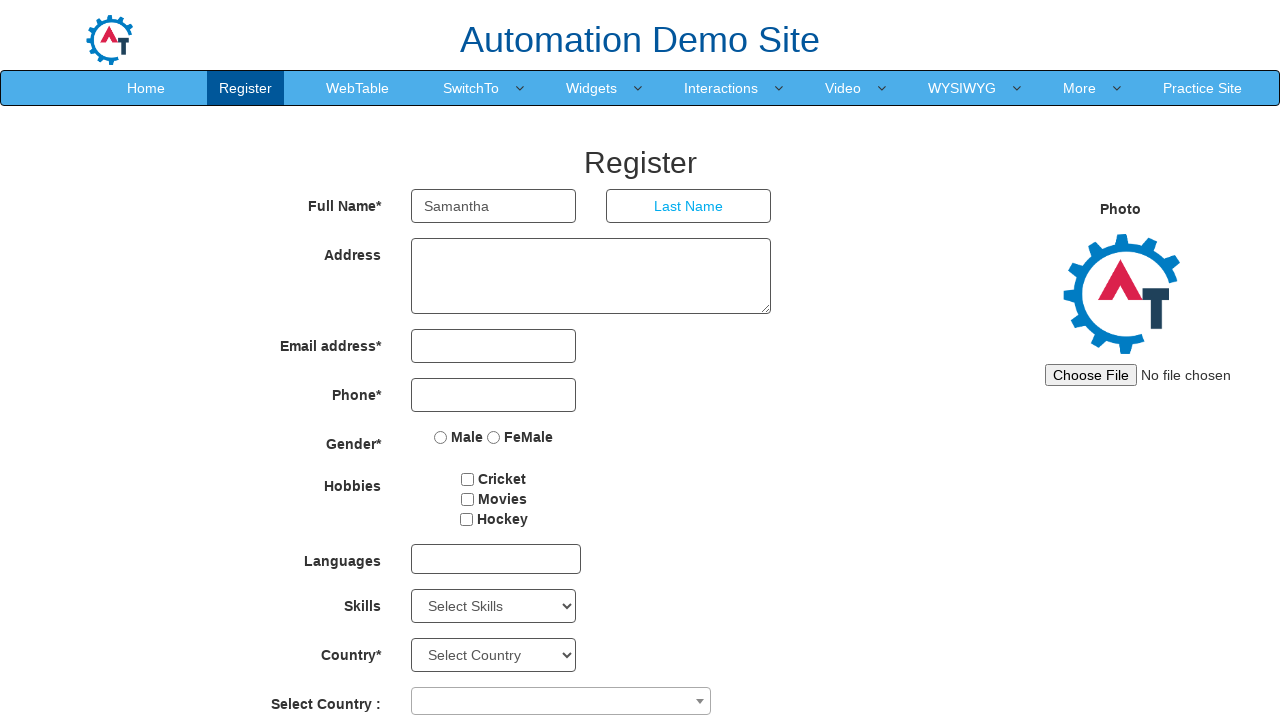

Filled last name field with 'Williams' on //input[@placeholder='Last Name']
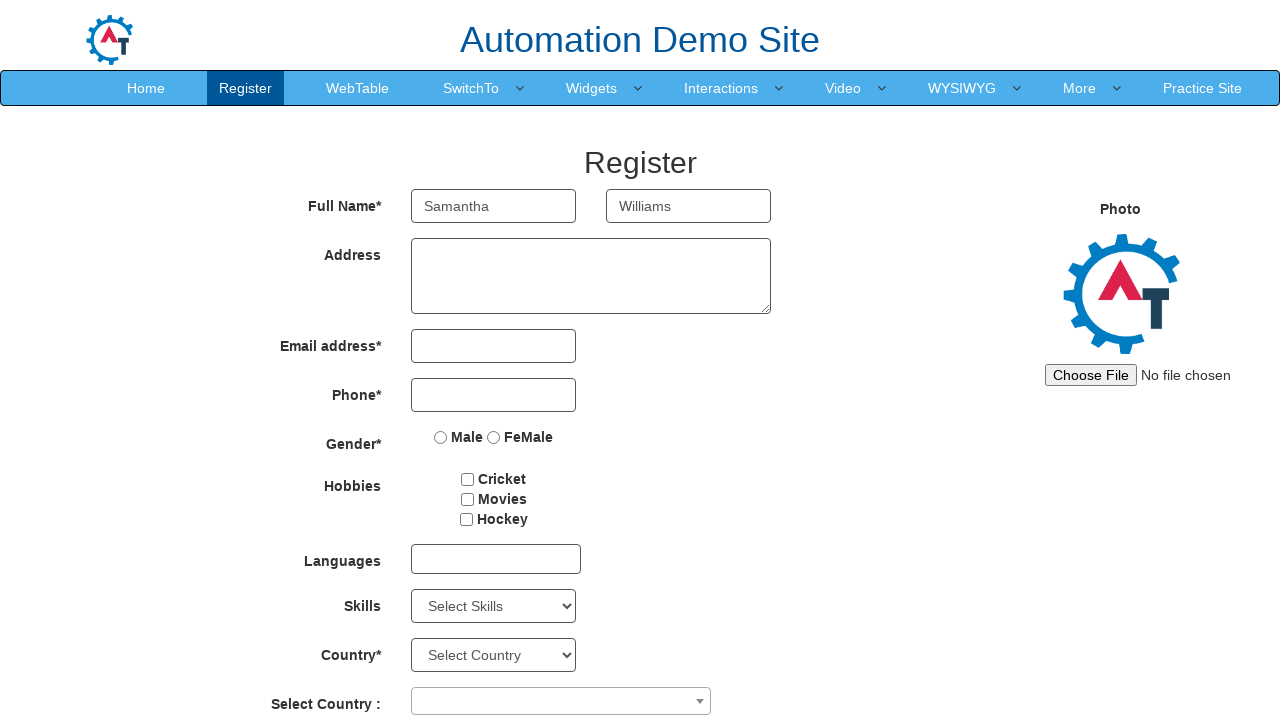

Filled email field with 'samantha.williams92@example.com' on //input[@type='email']
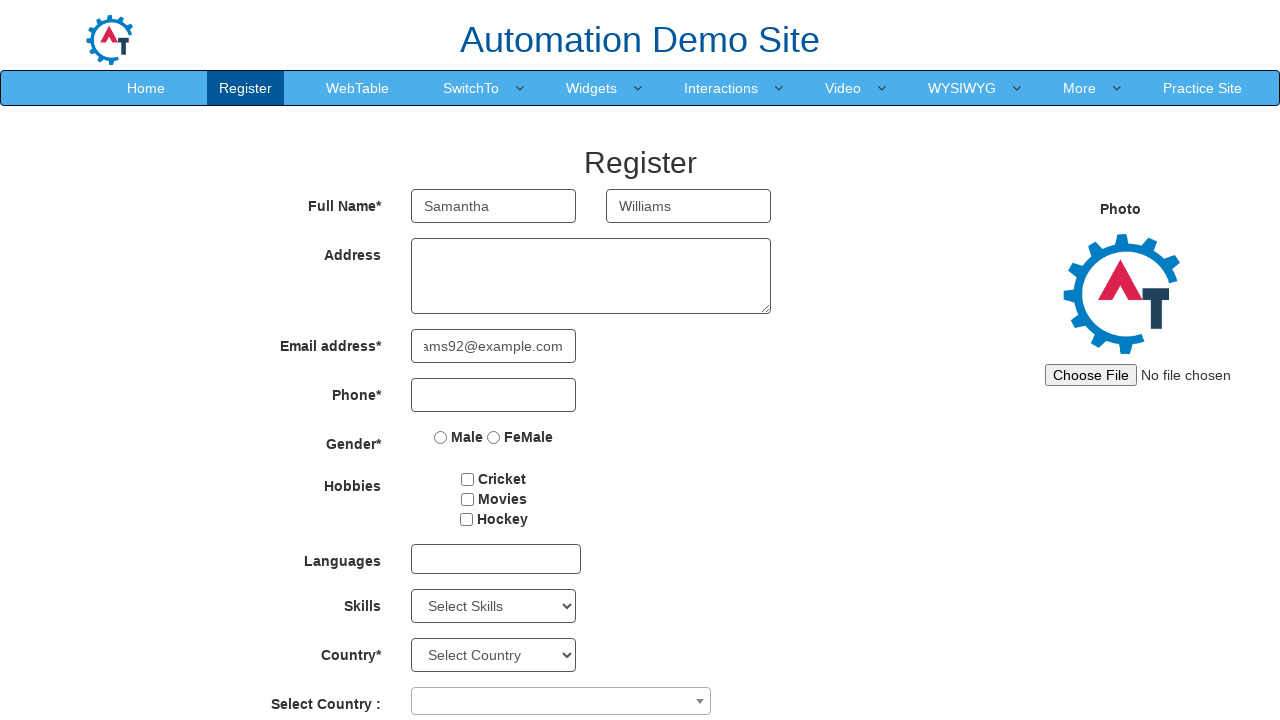

Filled phone number field with '5551234567' on //input[@type='tel']
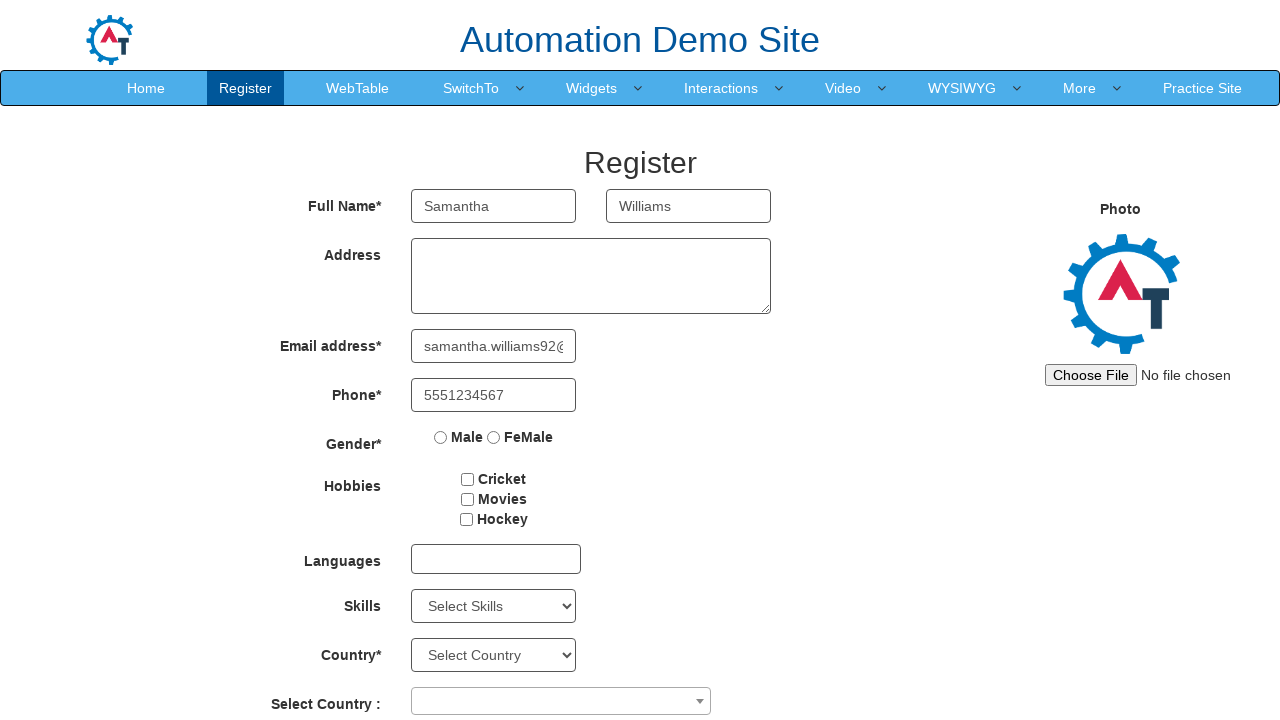

Selected 'FeMale' gender option at (494, 437) on xpath=//input[@value='FeMale']
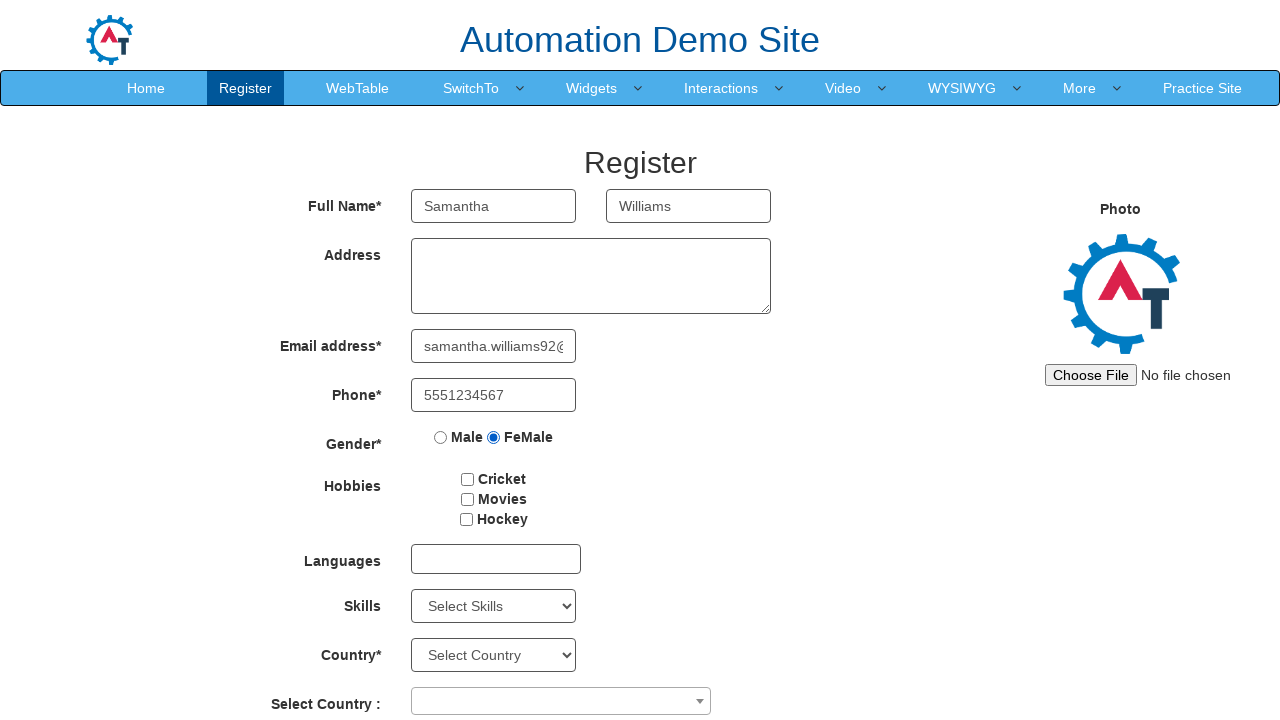

Checked hobby checkbox at (468, 479) on xpath=//input[@id='checkbox1']
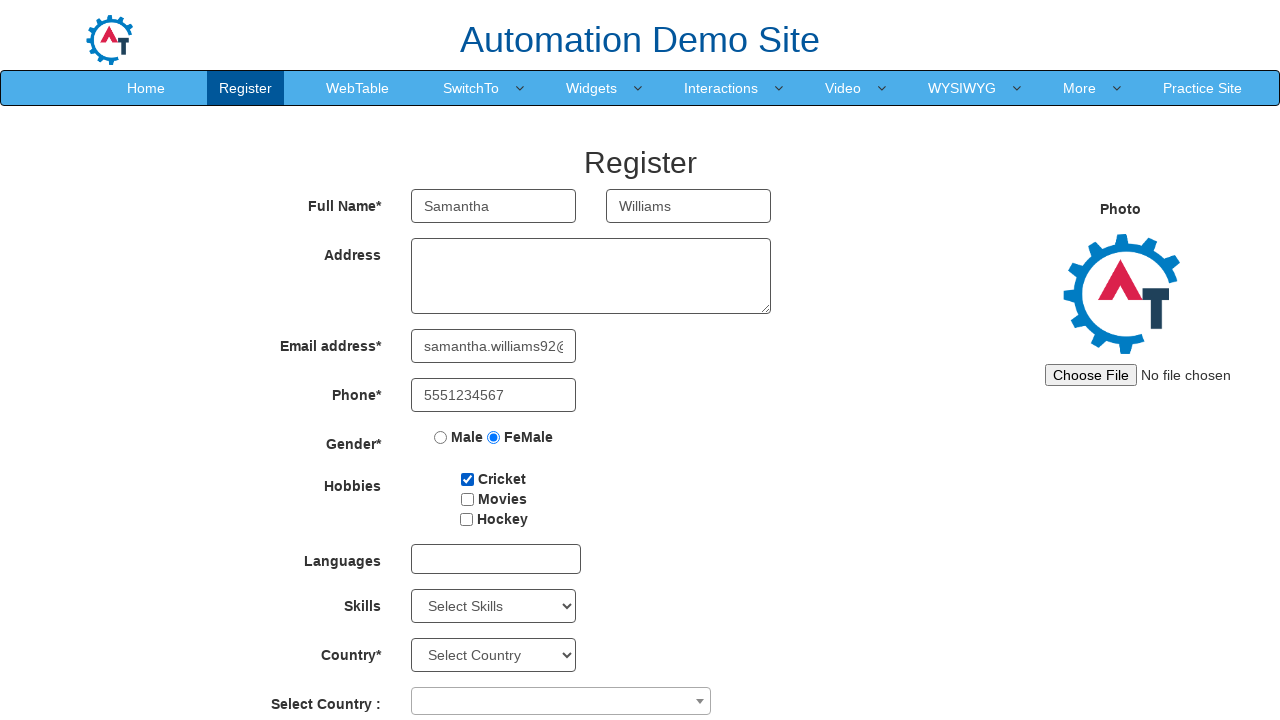

Clicked language dropdown at (496, 559) on xpath=//div[@id='msdd']
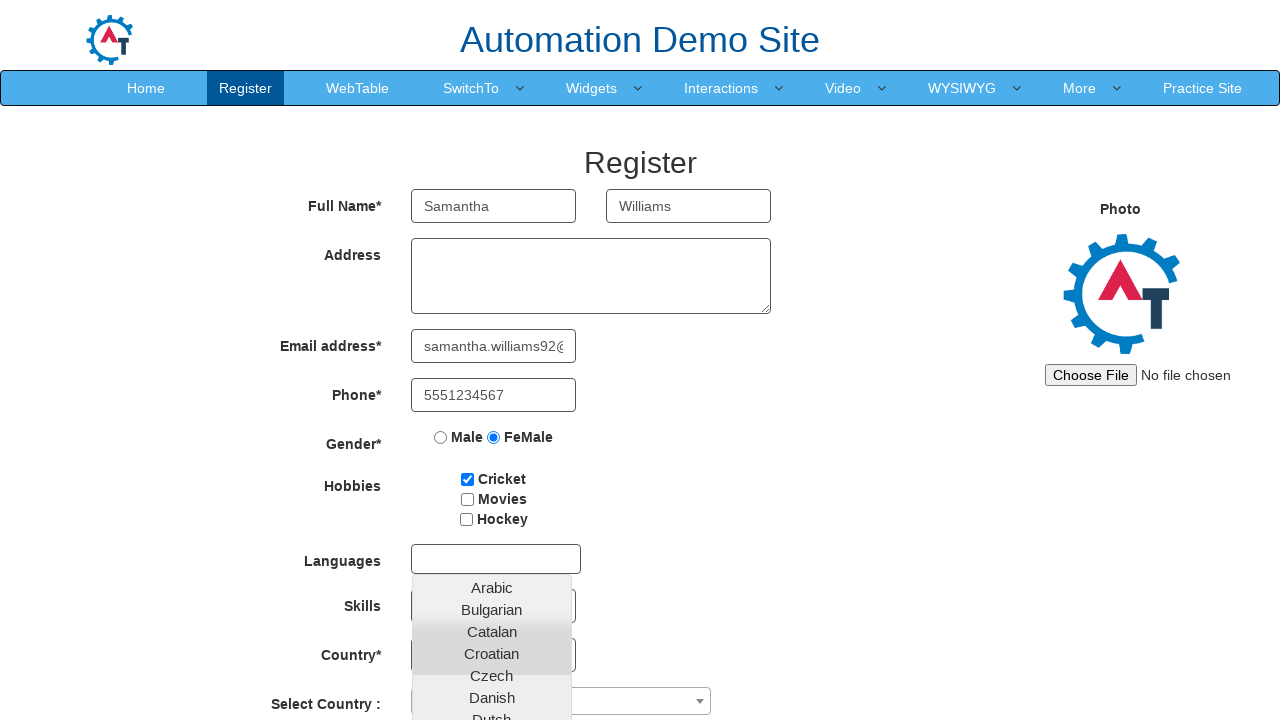

Selected 'Java' from skills dropdown on //select[@id='Skills']
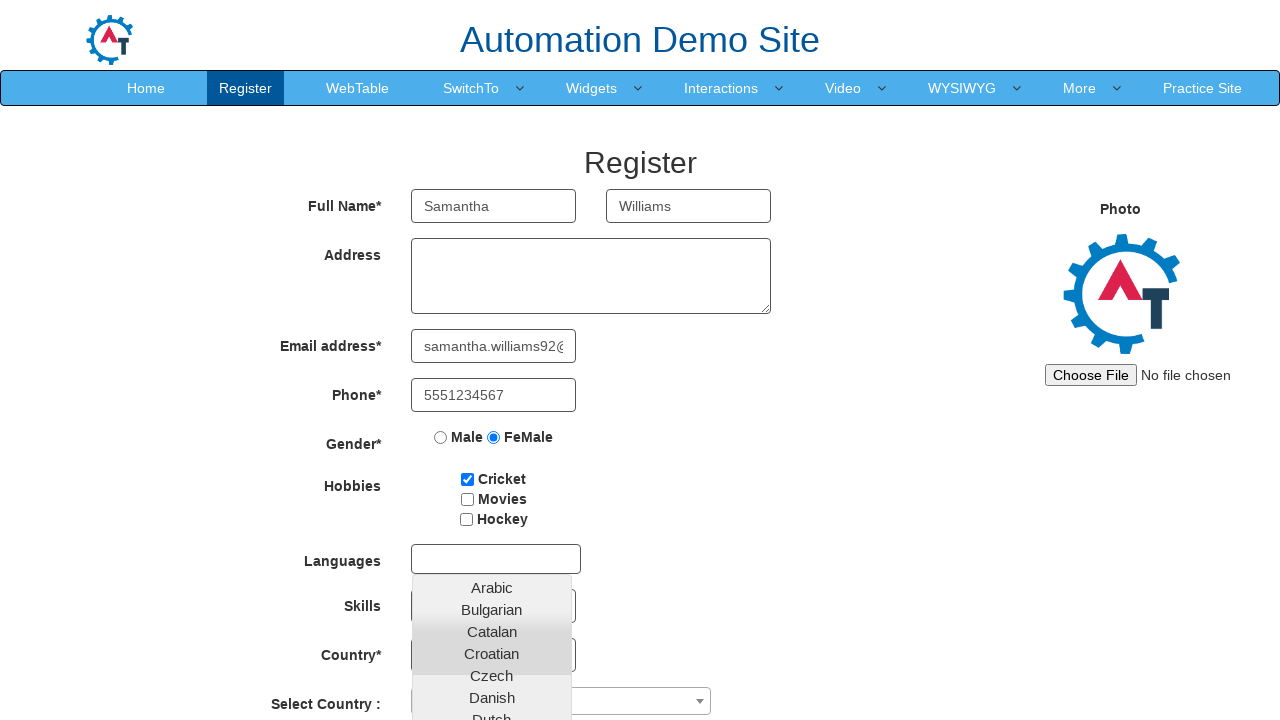

Clicked on 'Interactions' link at (721, 88) on xpath=//a[text()='Interactions ']
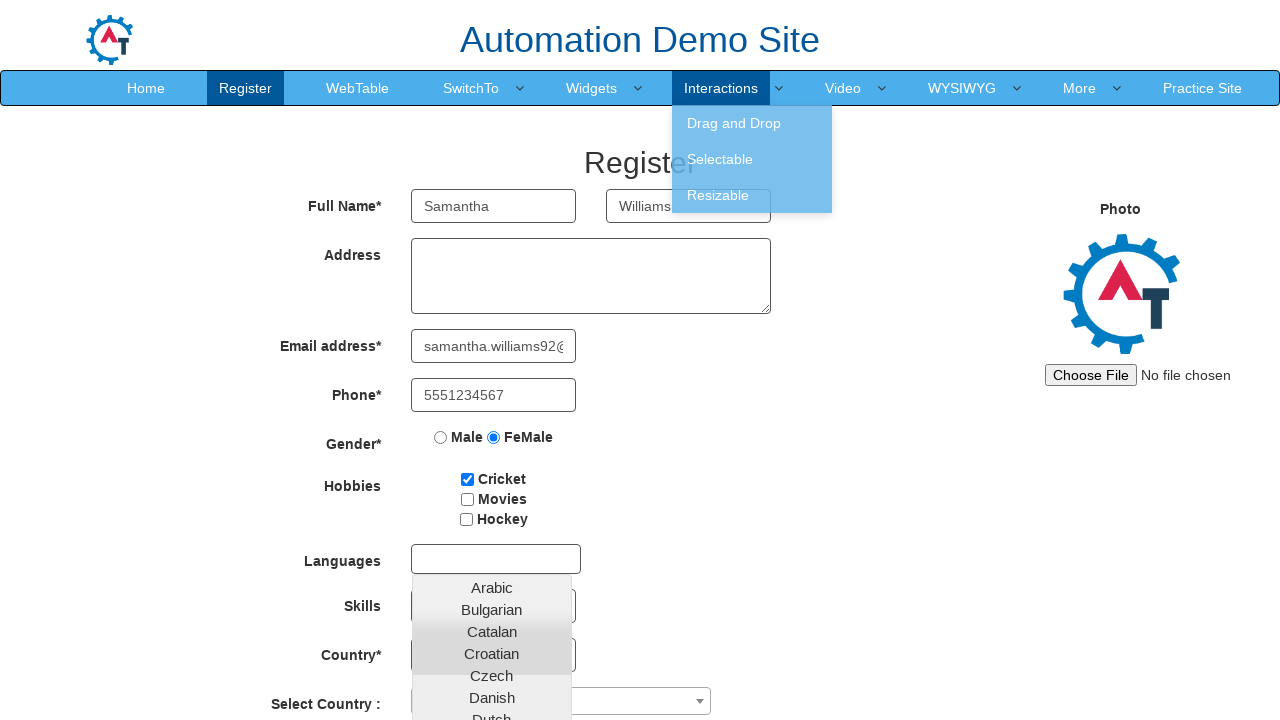

Clicked on 'Drag and Drop' link at (752, 123) on xpath=//a[text()='Drag and Drop ']
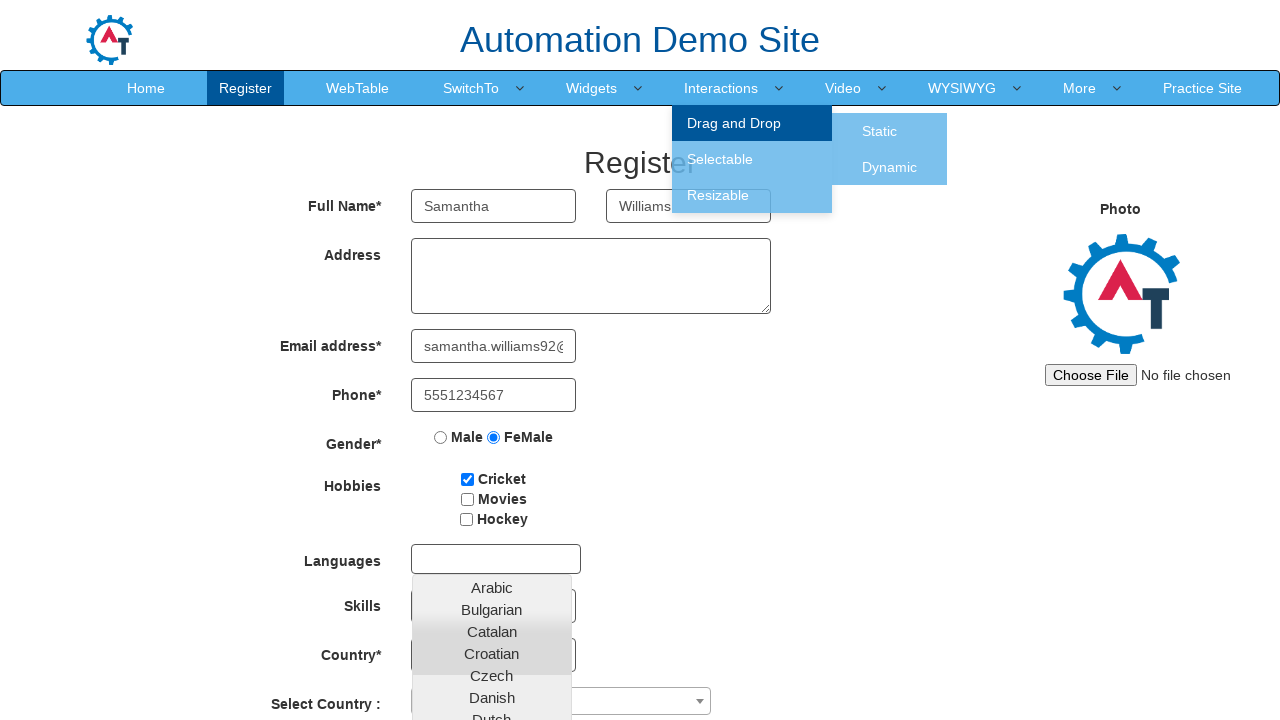

Clicked on 'Static' tab at (880, 131) on xpath=//a[text()='Static ']
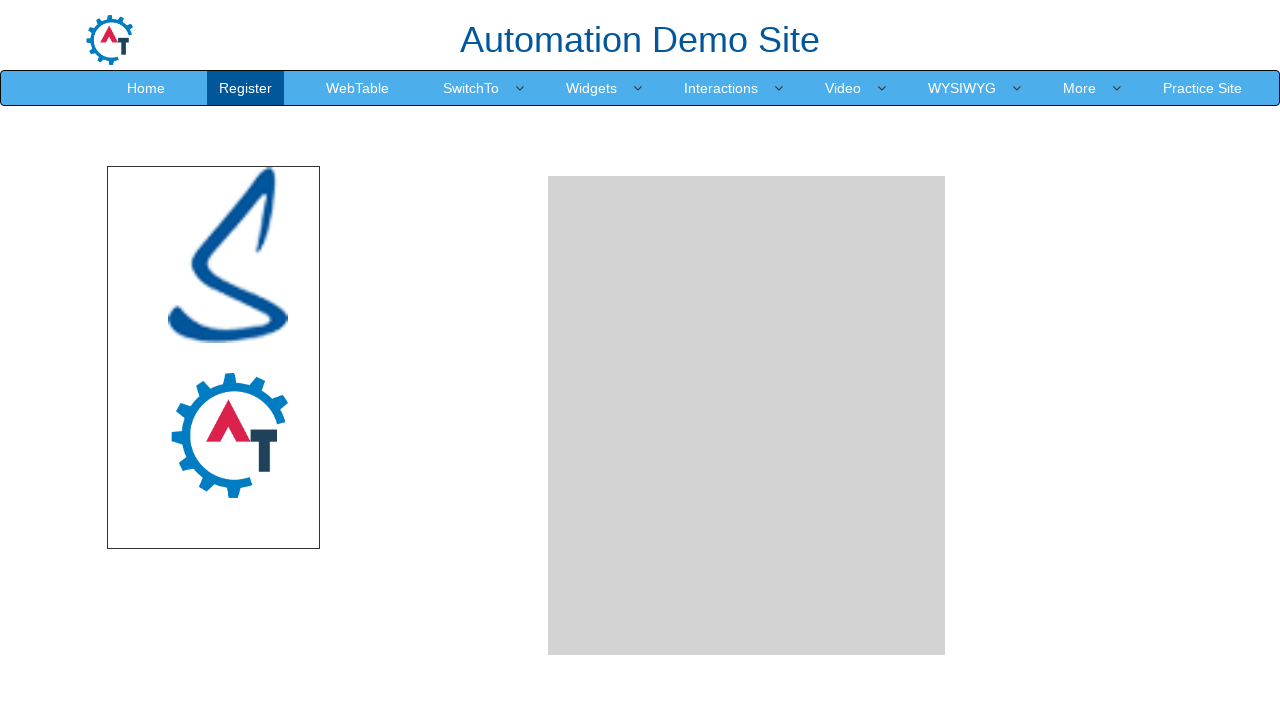

Dragged Mongo image to drop area at (747, 481)
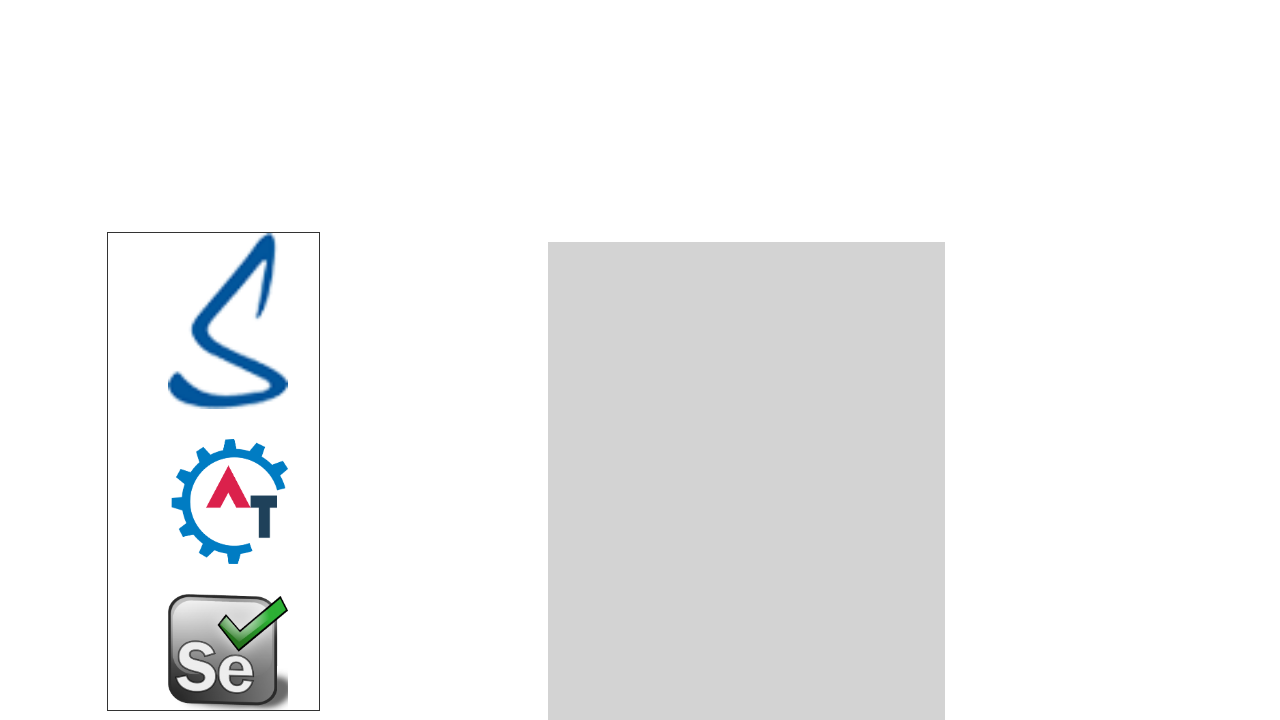

Waited 4 seconds after drag and drop
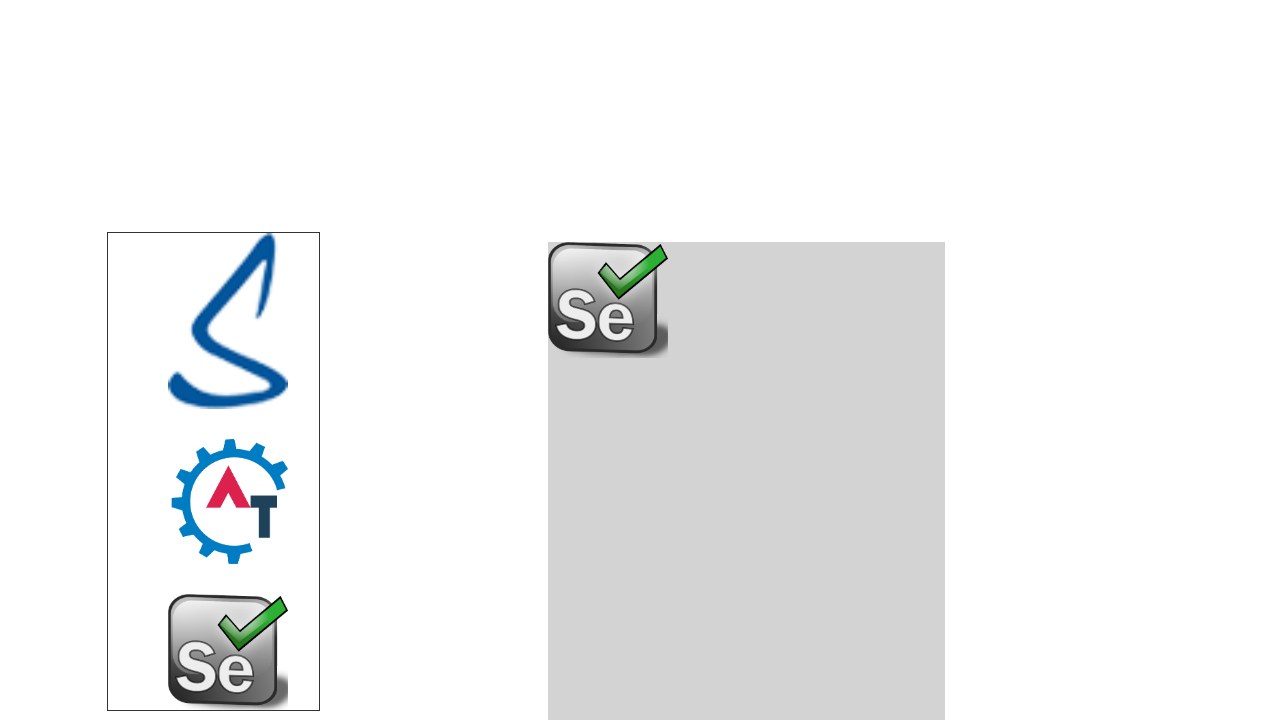

Clicked on 'SwitchTo' link at (471, 88) on xpath=//a[text()='SwitchTo']
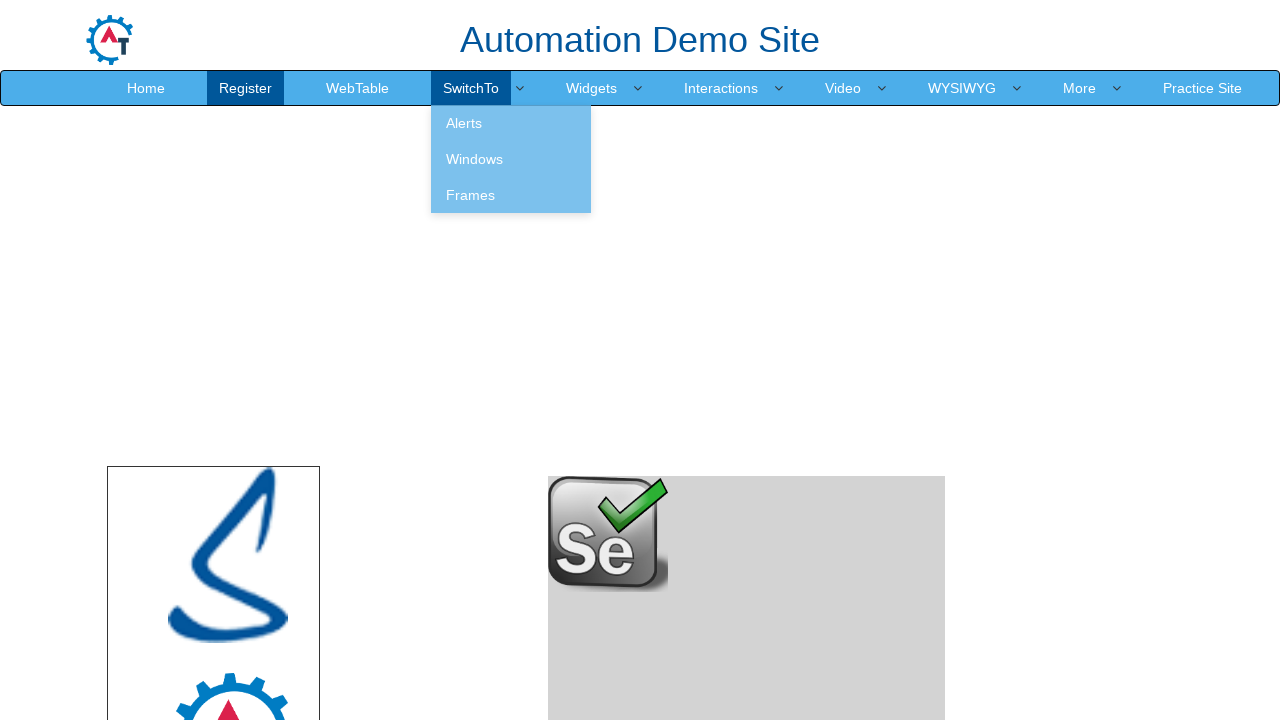

Clicked on 'Alerts' link at (511, 123) on xpath=//a[text()='Alerts']
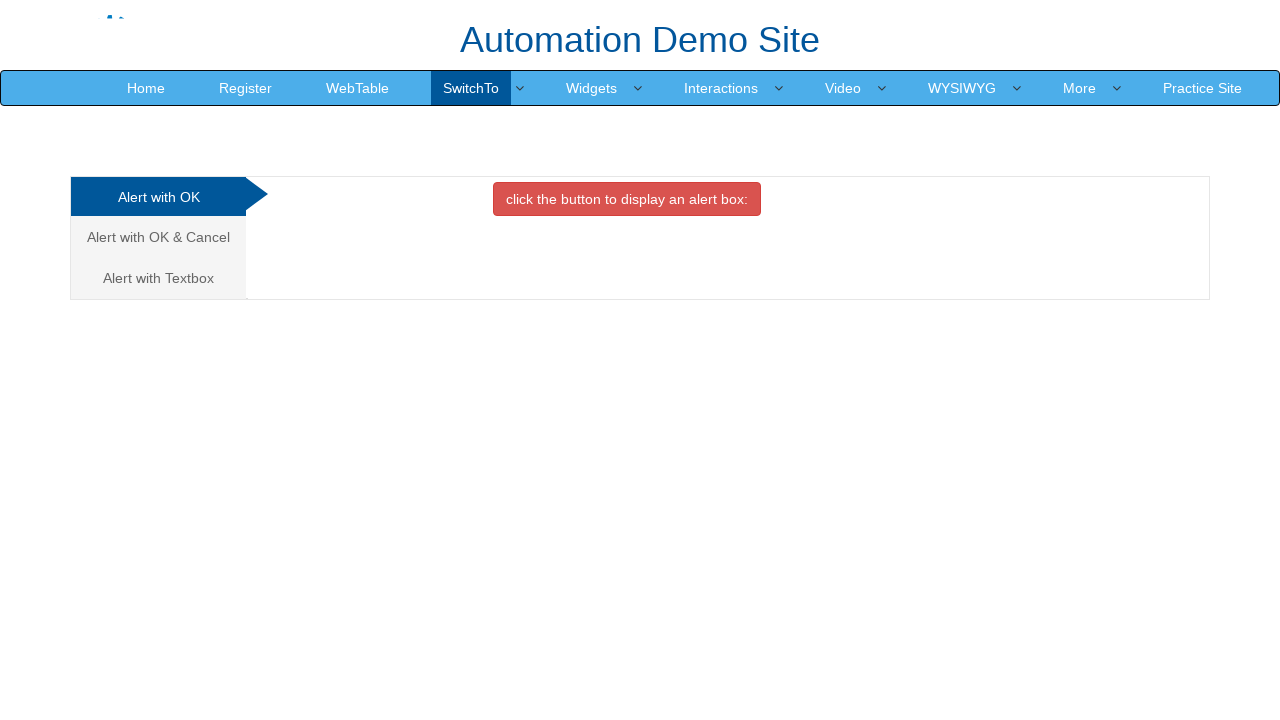

Clicked on 'Alert with OK' tab at (158, 197) on xpath=//a[text()='Alert with OK ']
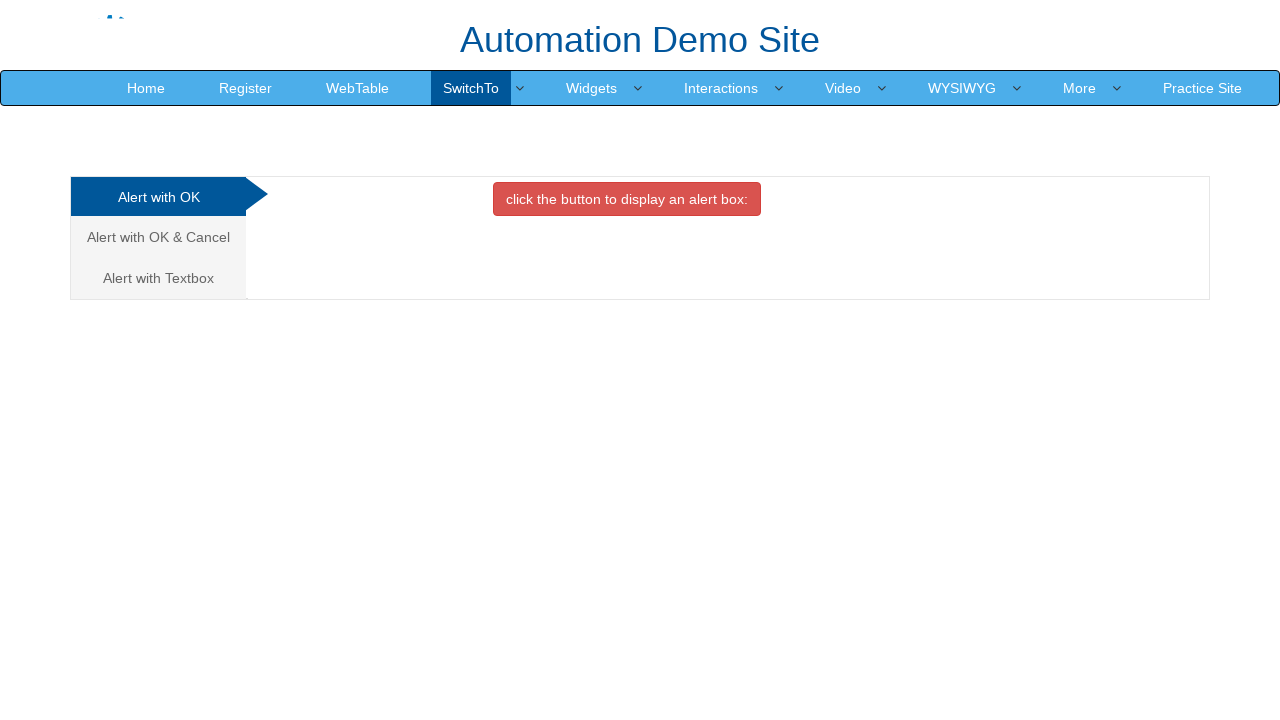

Clicked button to display alert and accepted dialog at (627, 199) on xpath=//button[contains(text(),'click the button to display an  alert box:')]
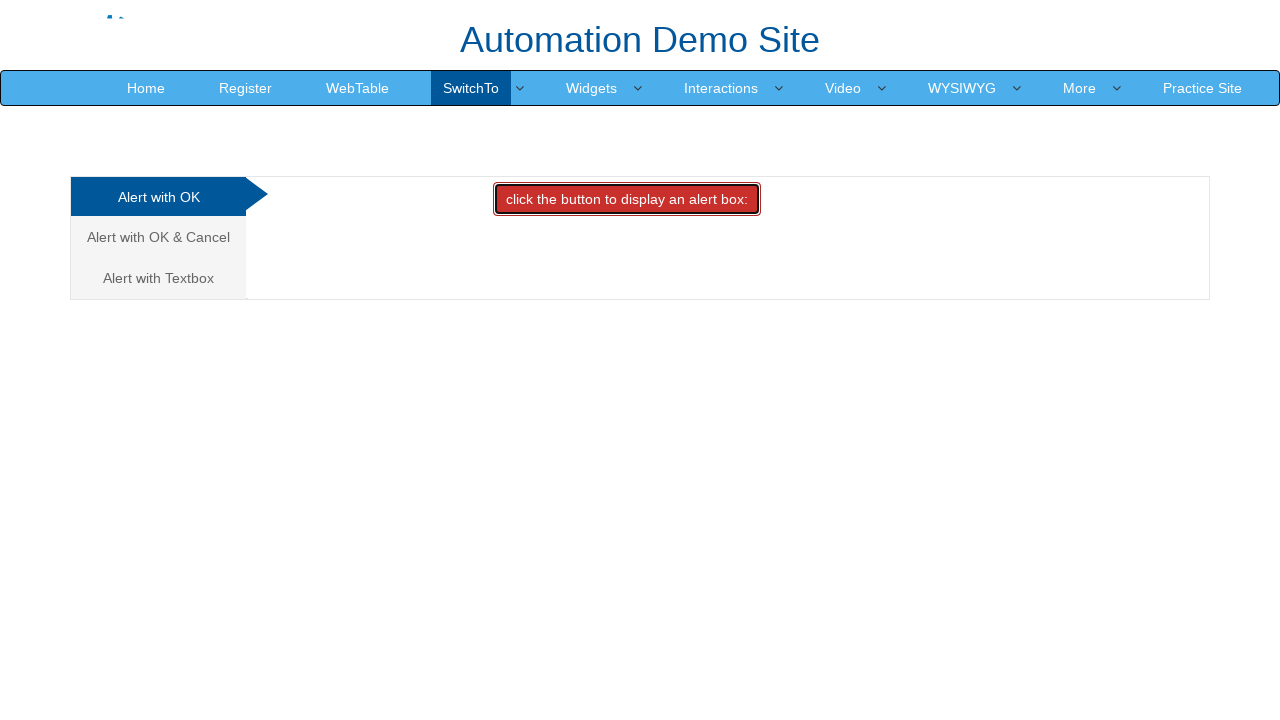

Waited 2 seconds after alert handling
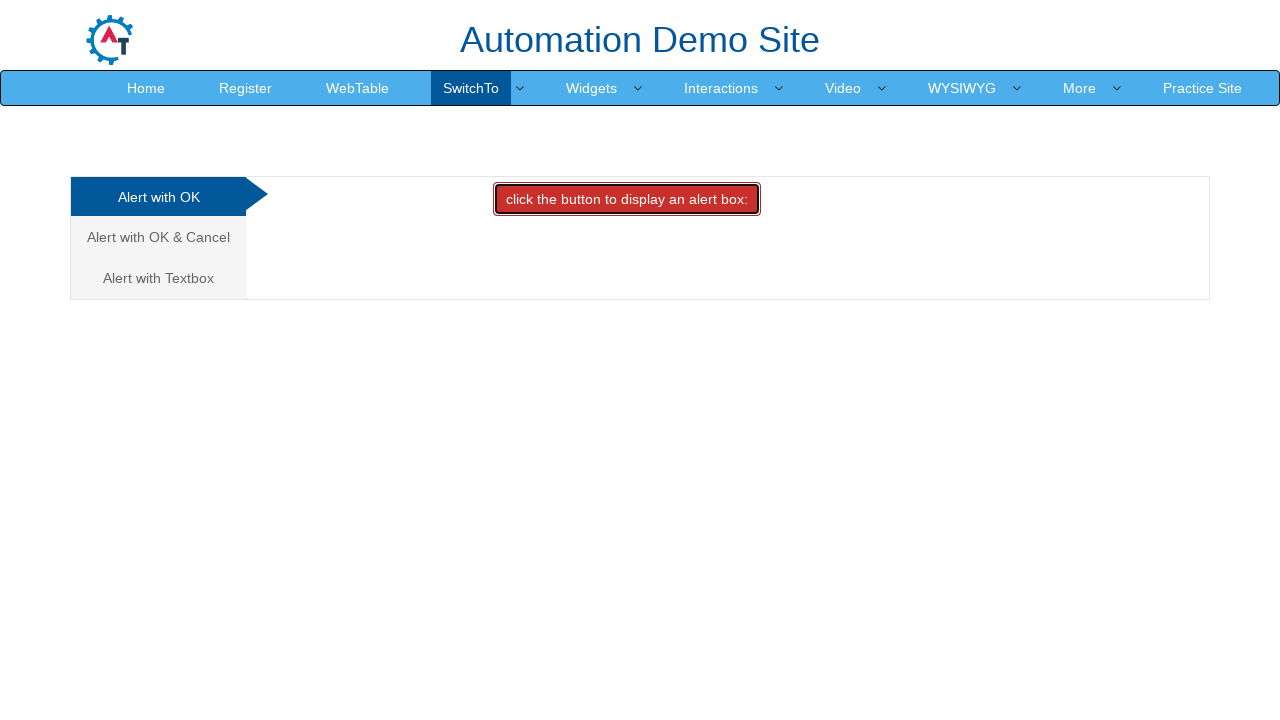

Clicked on 'Alert with Textbox' tab at (158, 278) on xpath=//a[text()='Alert with Textbox ']
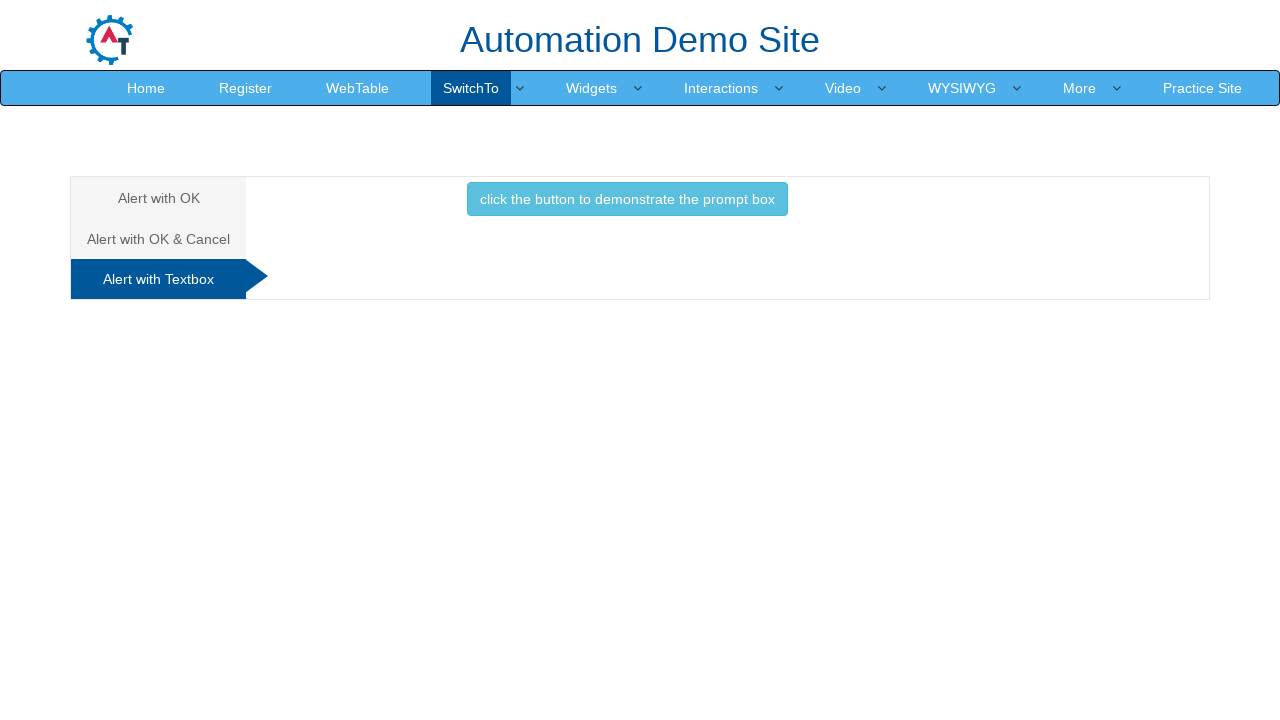

Clicked prompt button and entered 'Samantha' in dialog at (627, 199) on xpath=//button[text()='click the button to demonstrate the prompt box ']
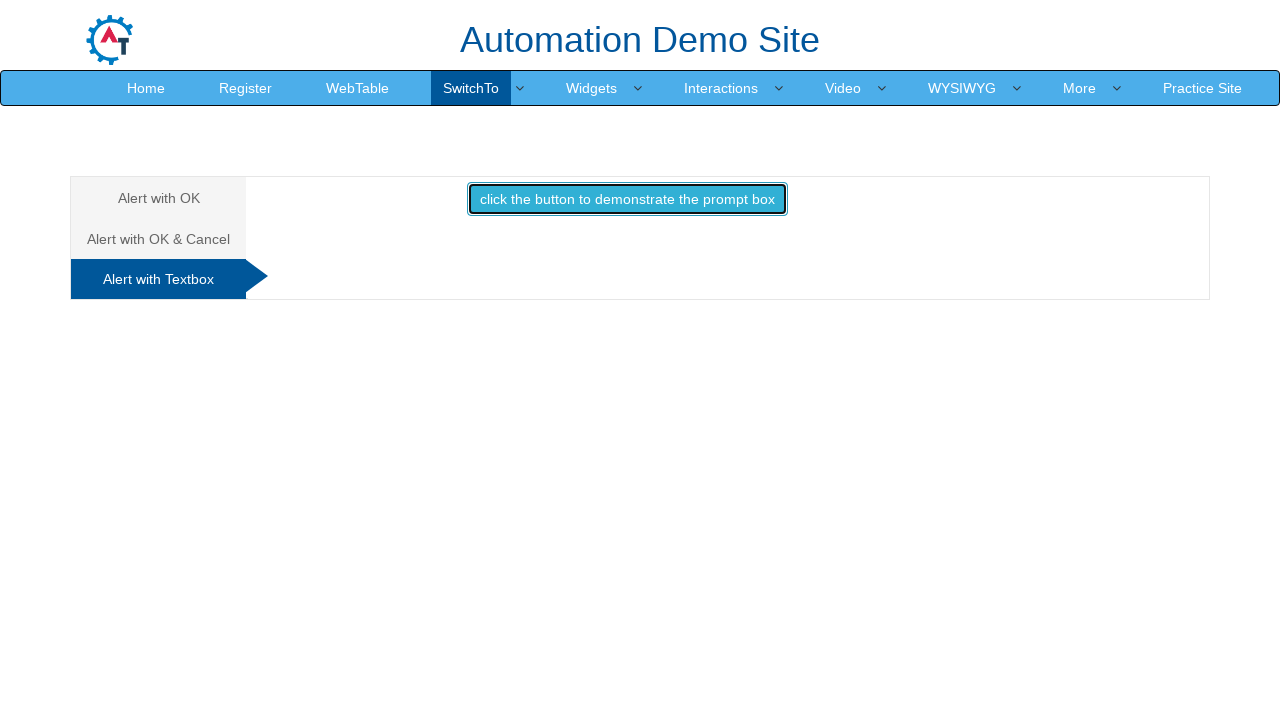

Waited 3 seconds after prompt handling
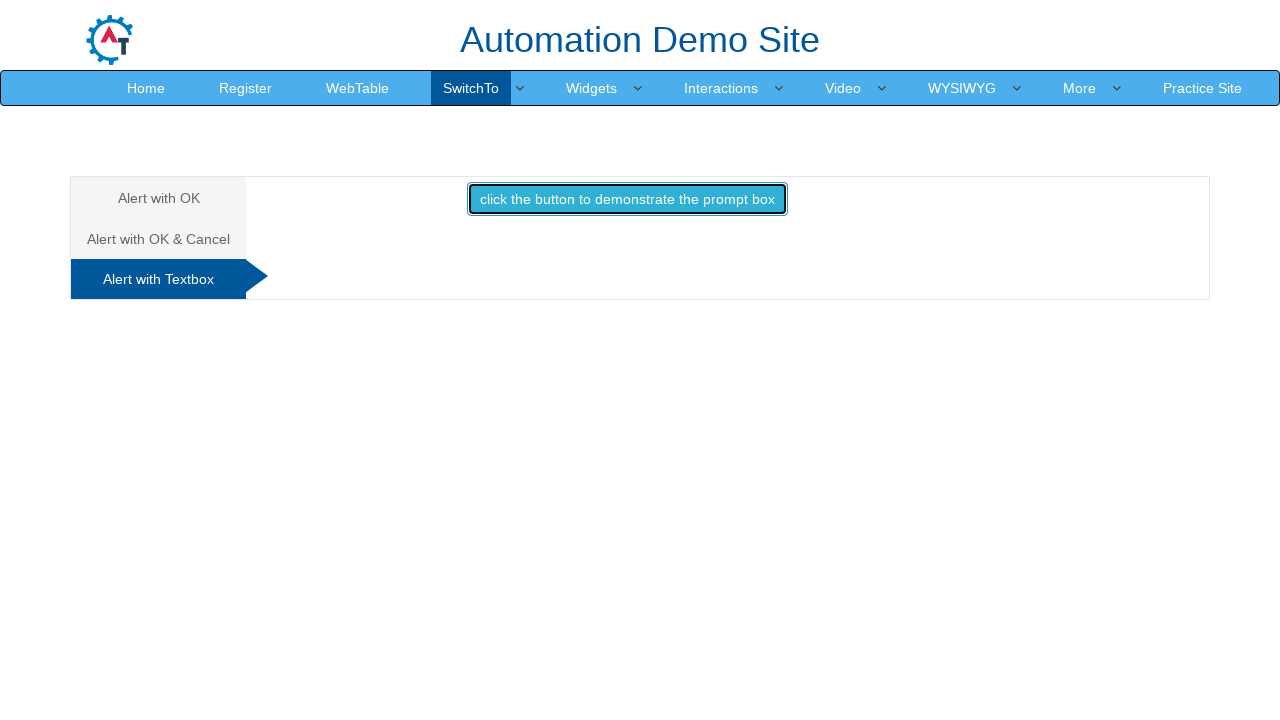

Closed the Index page
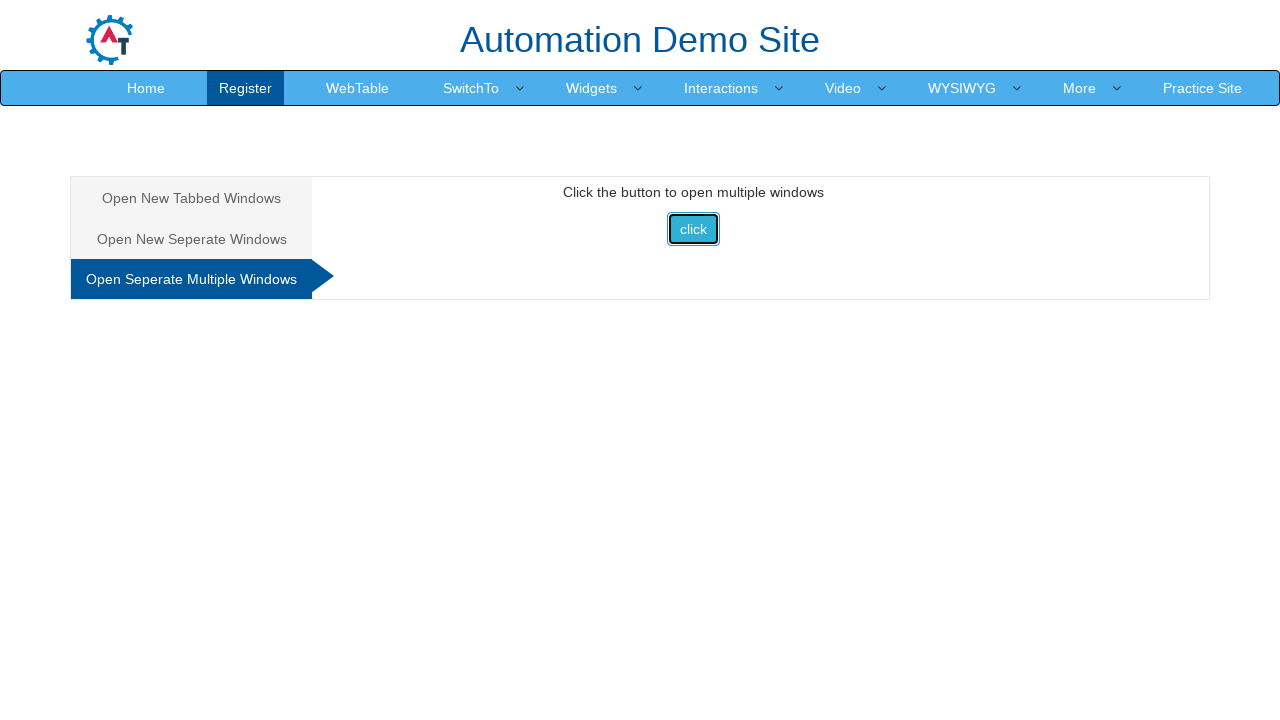

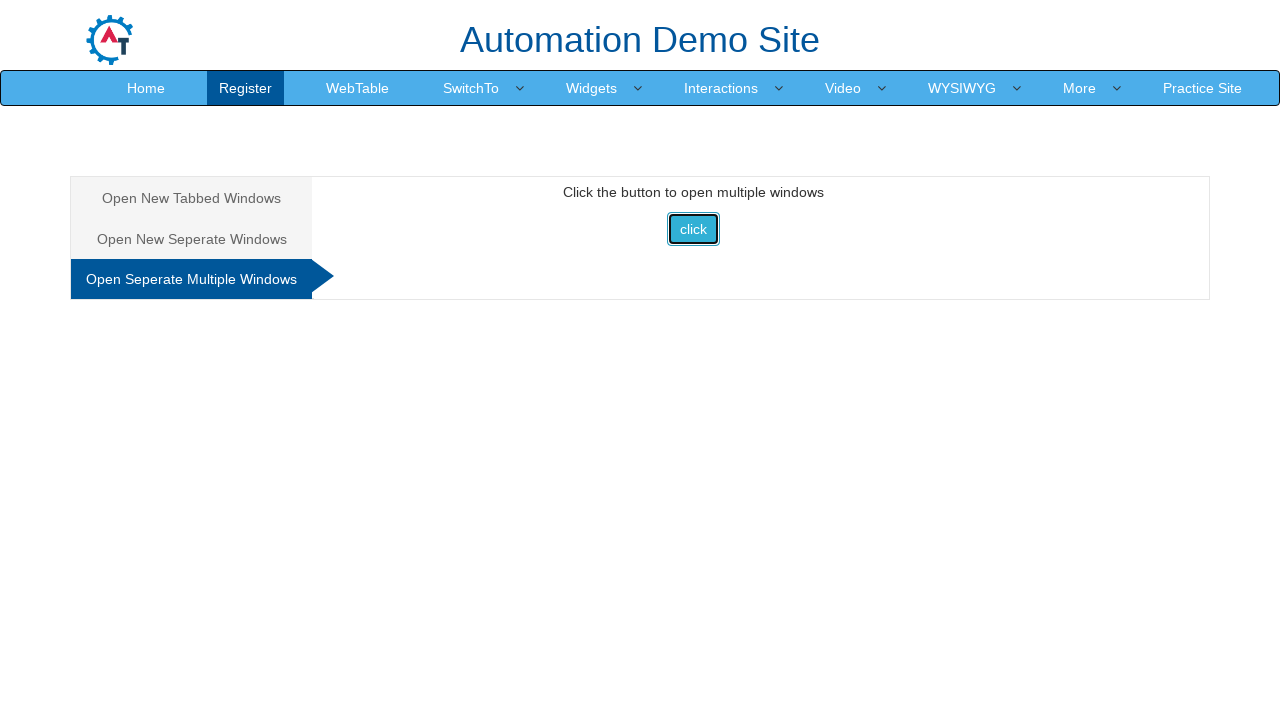